Demonstrates various Playwright locator strategies (ID, Class, Text, CSS, XPath) by interacting with form elements on a registration page, filling in fields and clicking a checkbox without submitting the form.

Starting URL: https://naveenautomationlabs.com/opencart/index.php?route=account/register

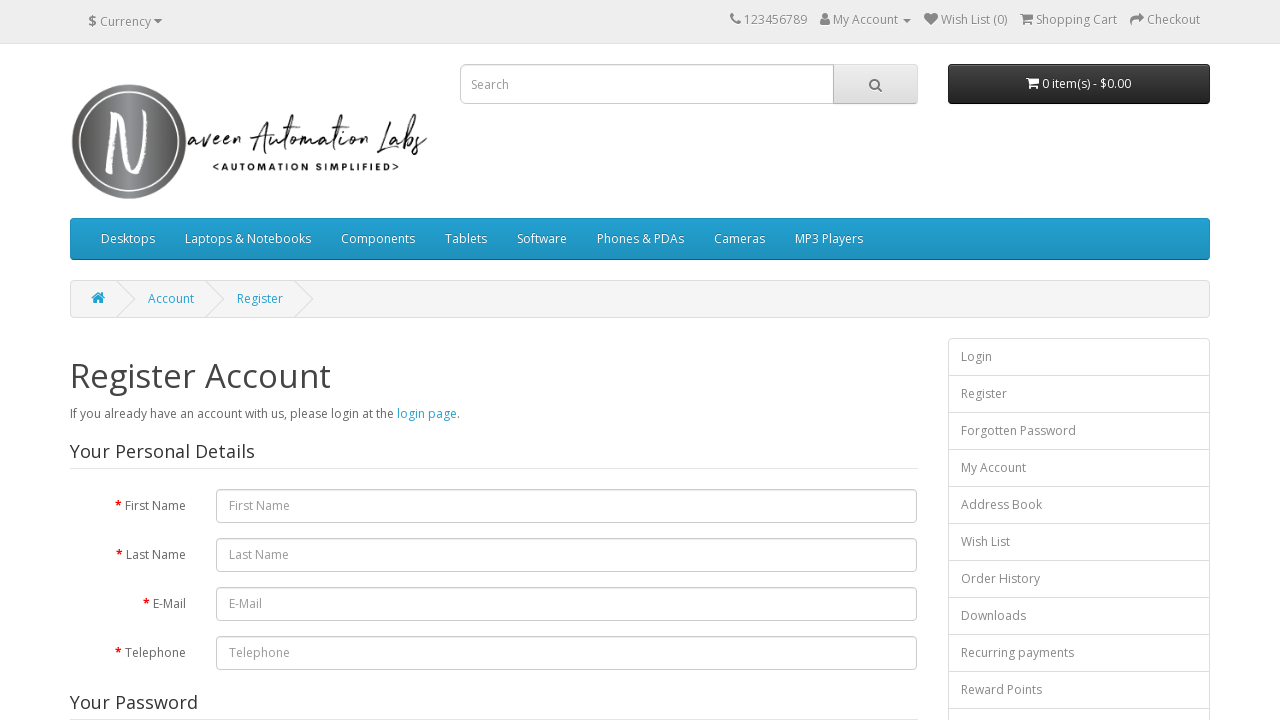

Filled first name field with 'Jennifer' using ID locator on id=input-firstname
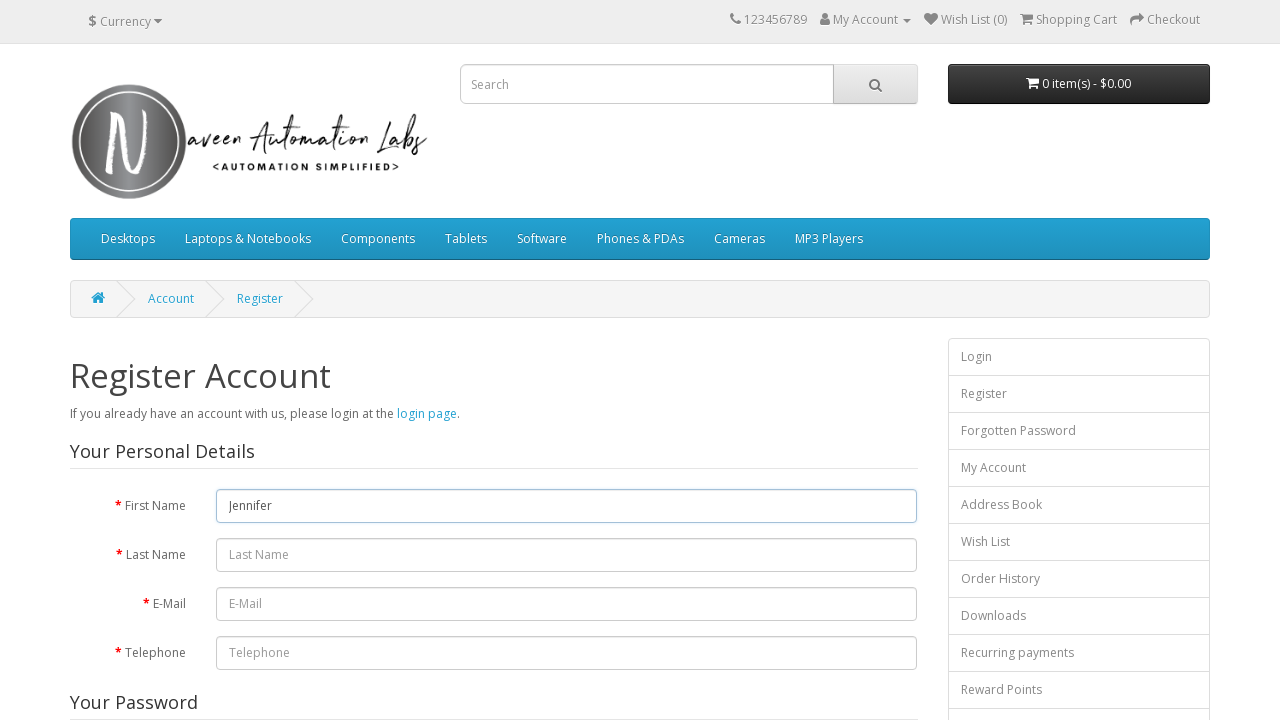

Filled last name field with 'Anderson' using ID locator on id=input-lastname
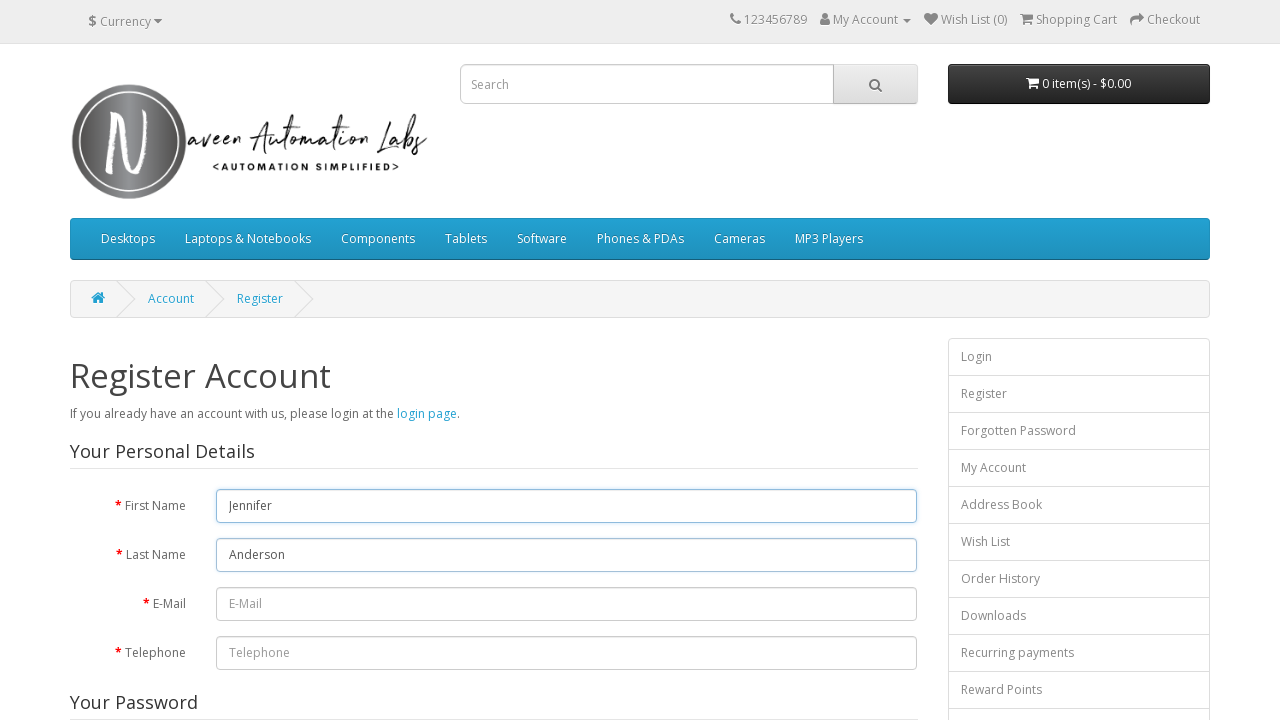

Verified image is visible using class locator '.img-responsive'
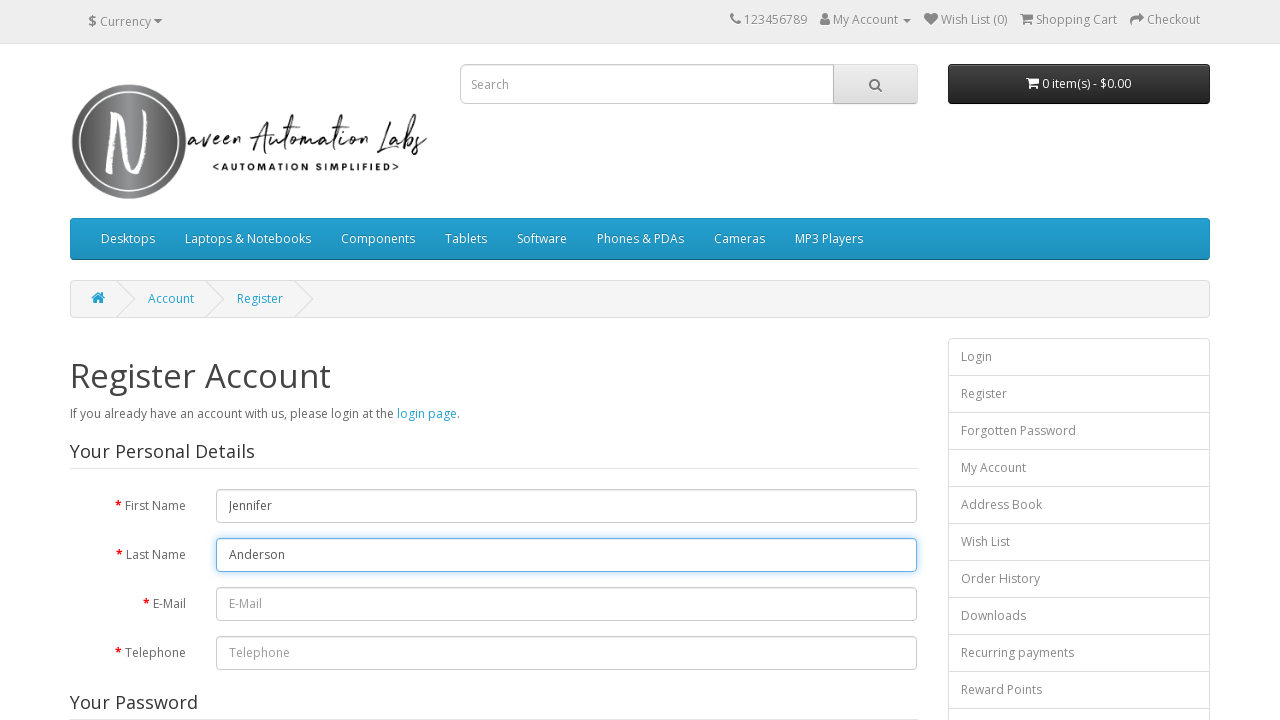

Verified 'Register Account' heading is visible using text locator
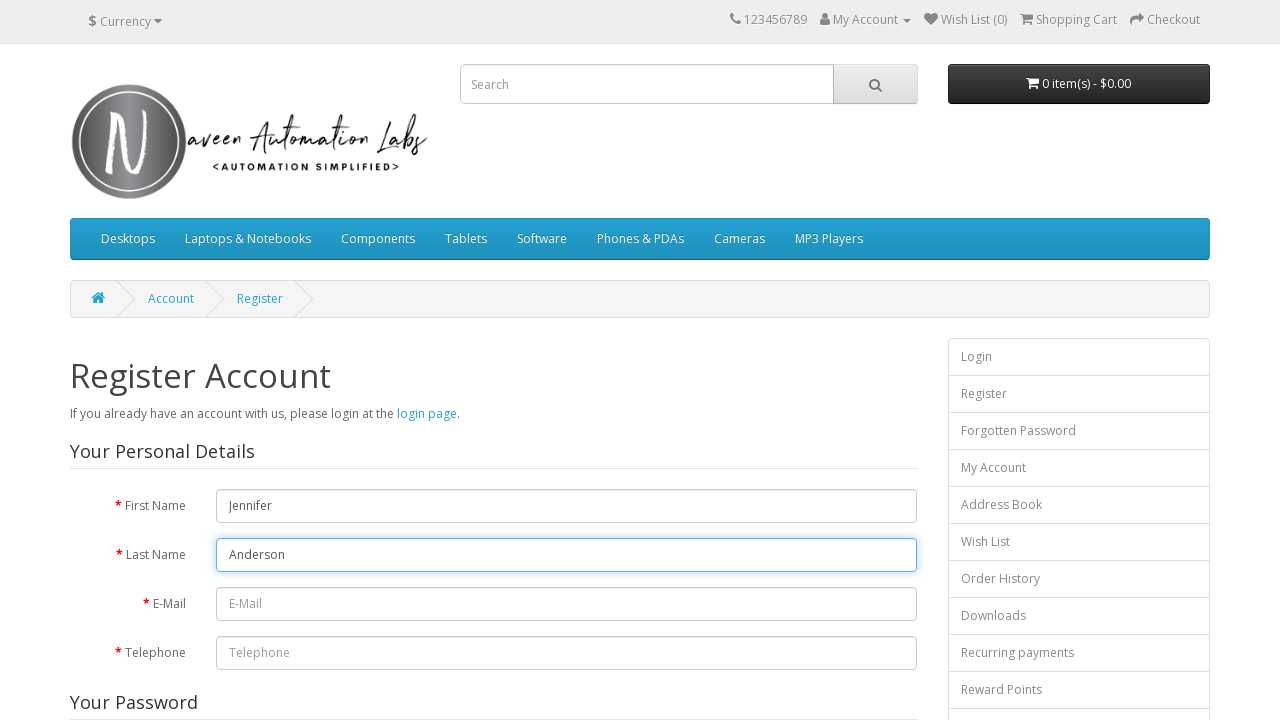

Filled email field with 'jennifer.anderson@example.com' using CSS locator on css=input#input-email
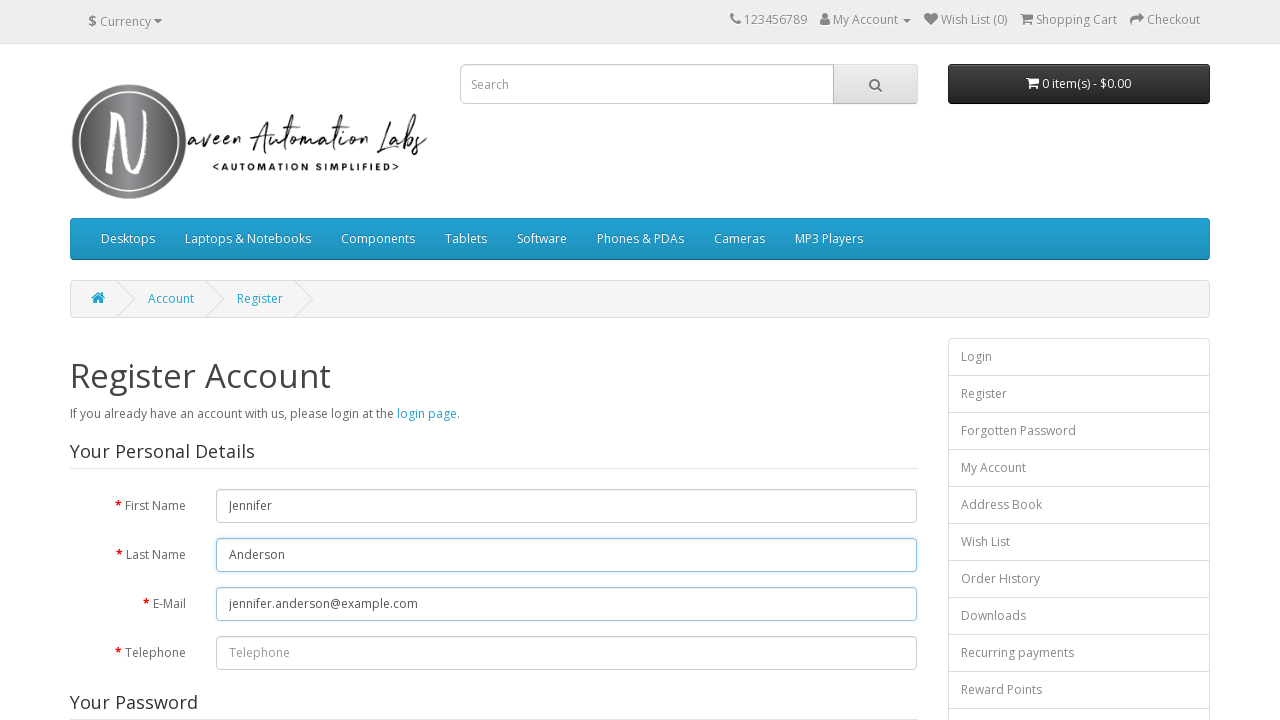

Filled telephone field with '5551234567' using CSS locator on css=input[placeholder="Telephone"]
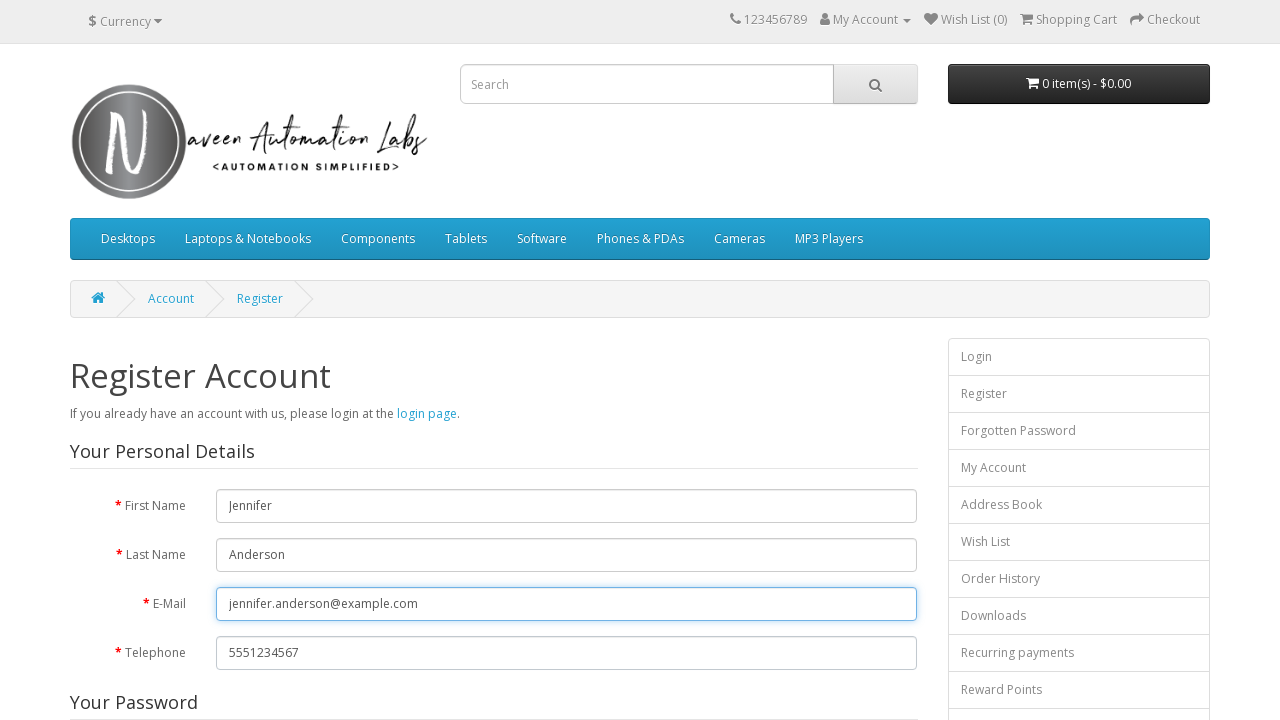

Filled password field with 'SecurePass456!' using CSS locator on css=input[name="password"]
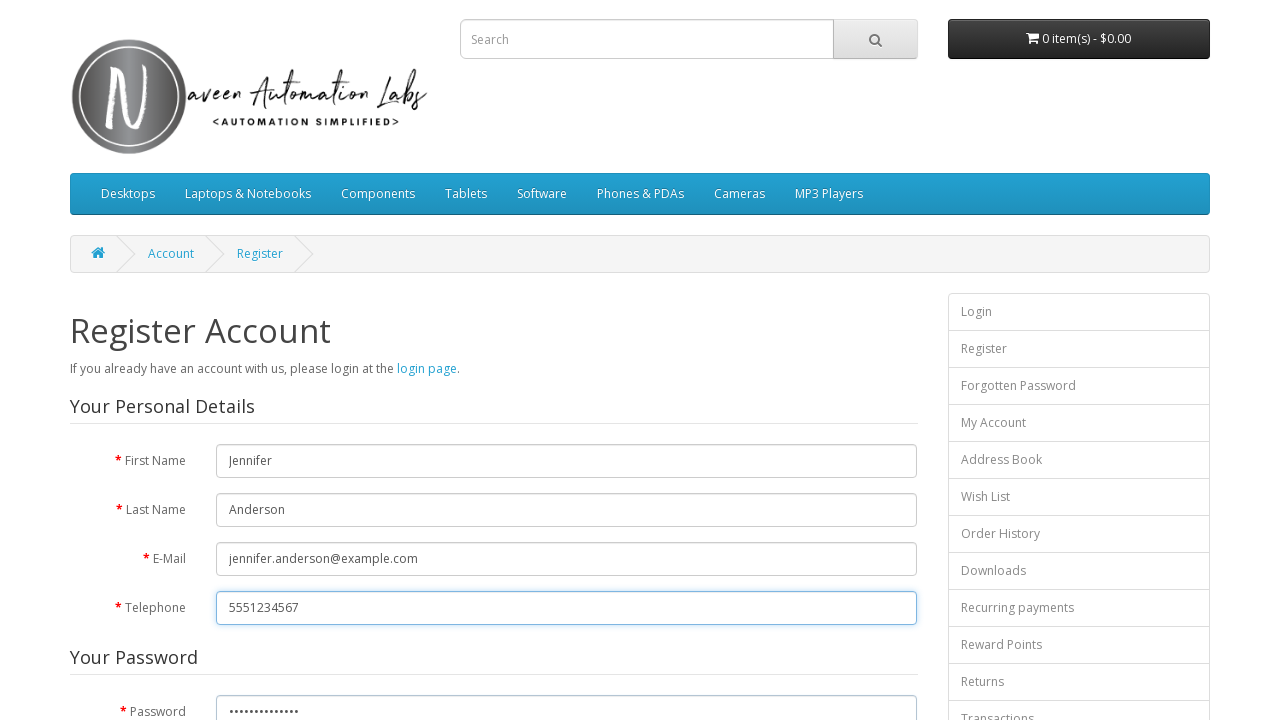

Clicked agree checkbox using XPath locator at (825, 424) on xpath=//input[@type="checkbox" and @name="agree"]
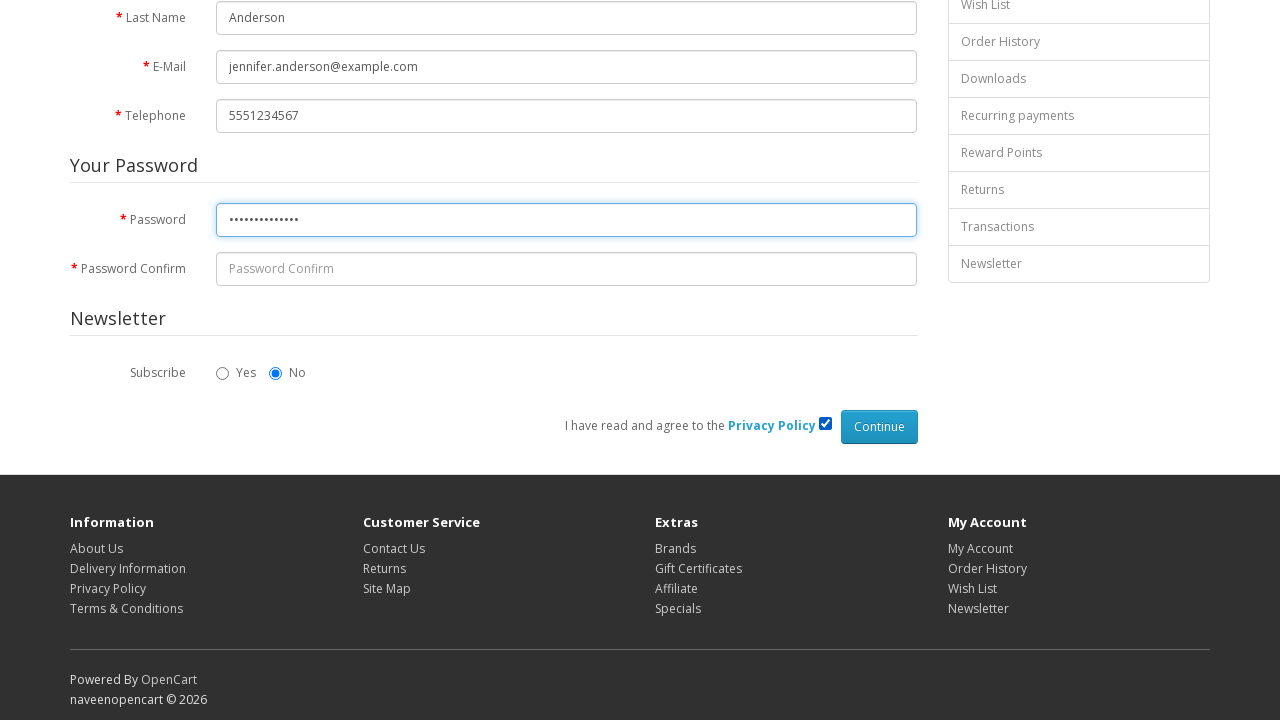

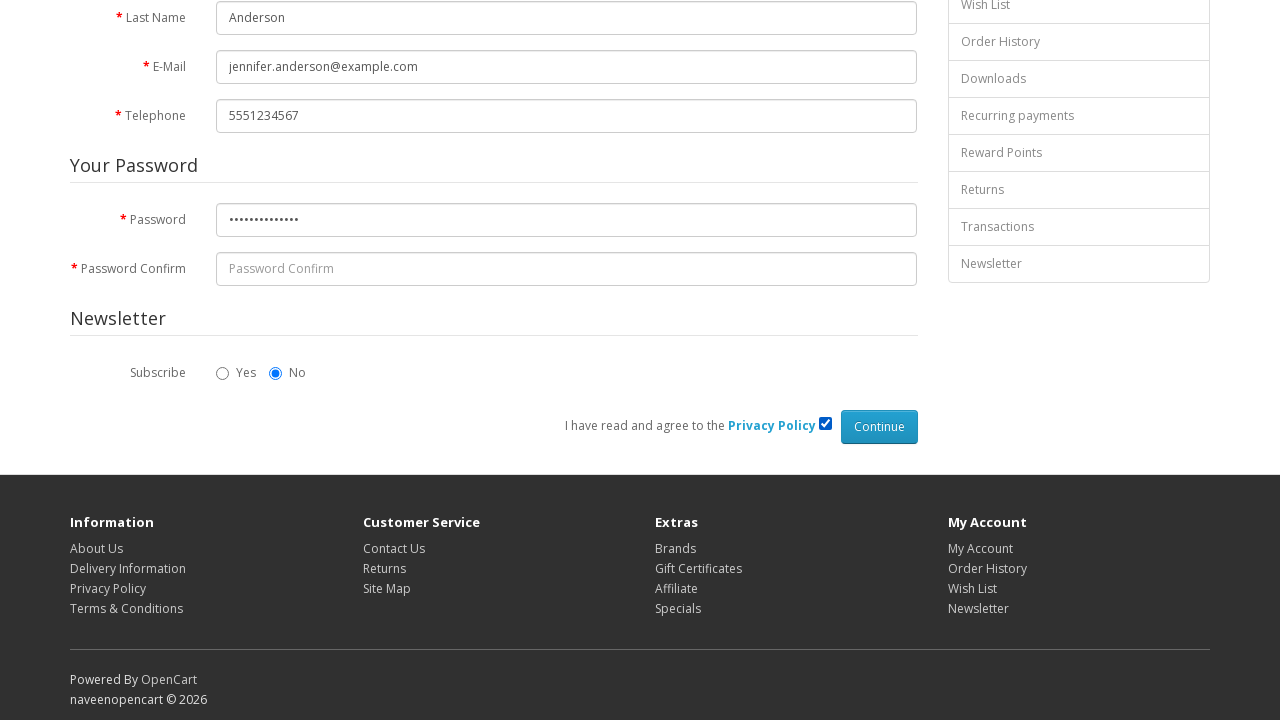